Tests navigation elements by finding visible links and clicking on an internal link to verify navigation works

Starting URL: https://github.gg/

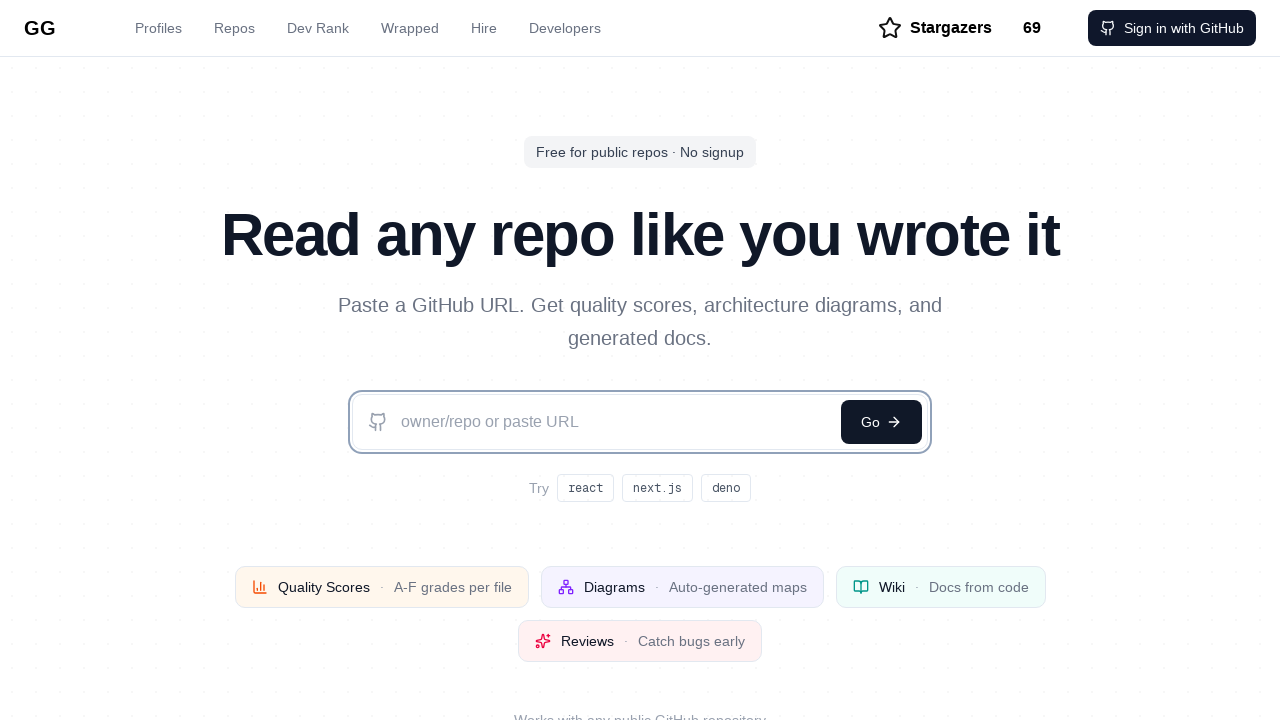

Counted total navigation links on page
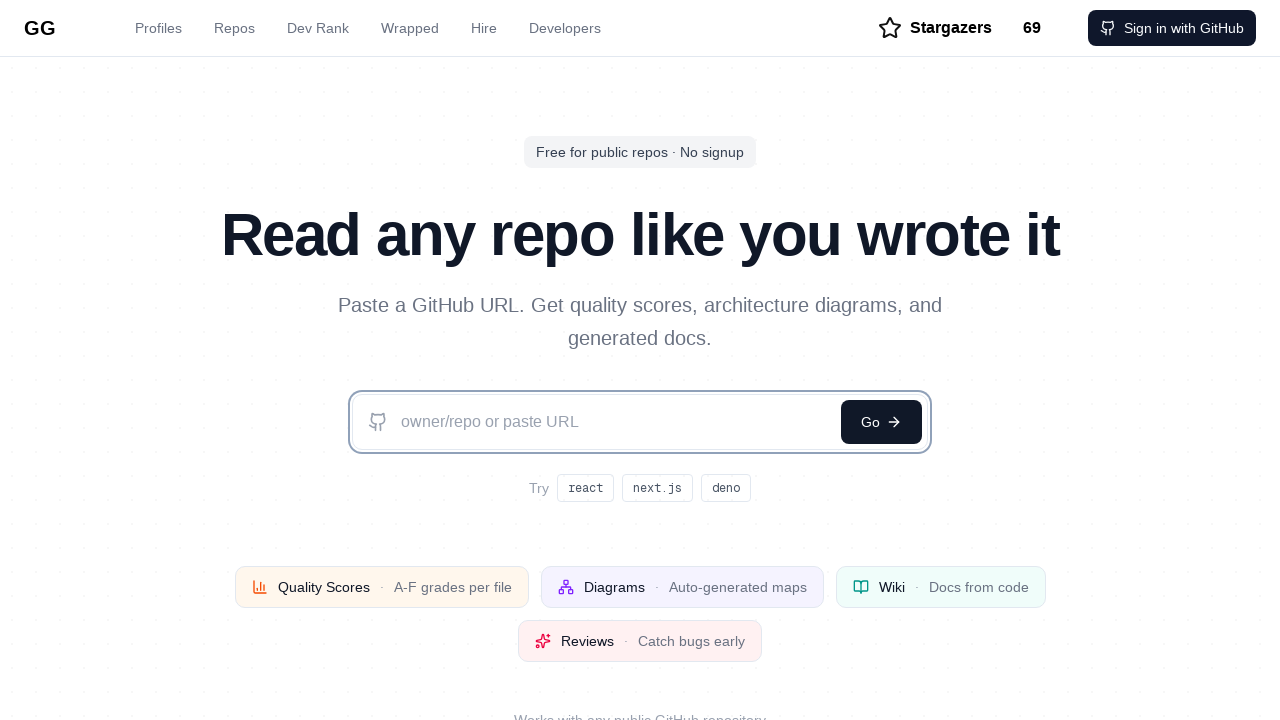

Counted visible navigation links
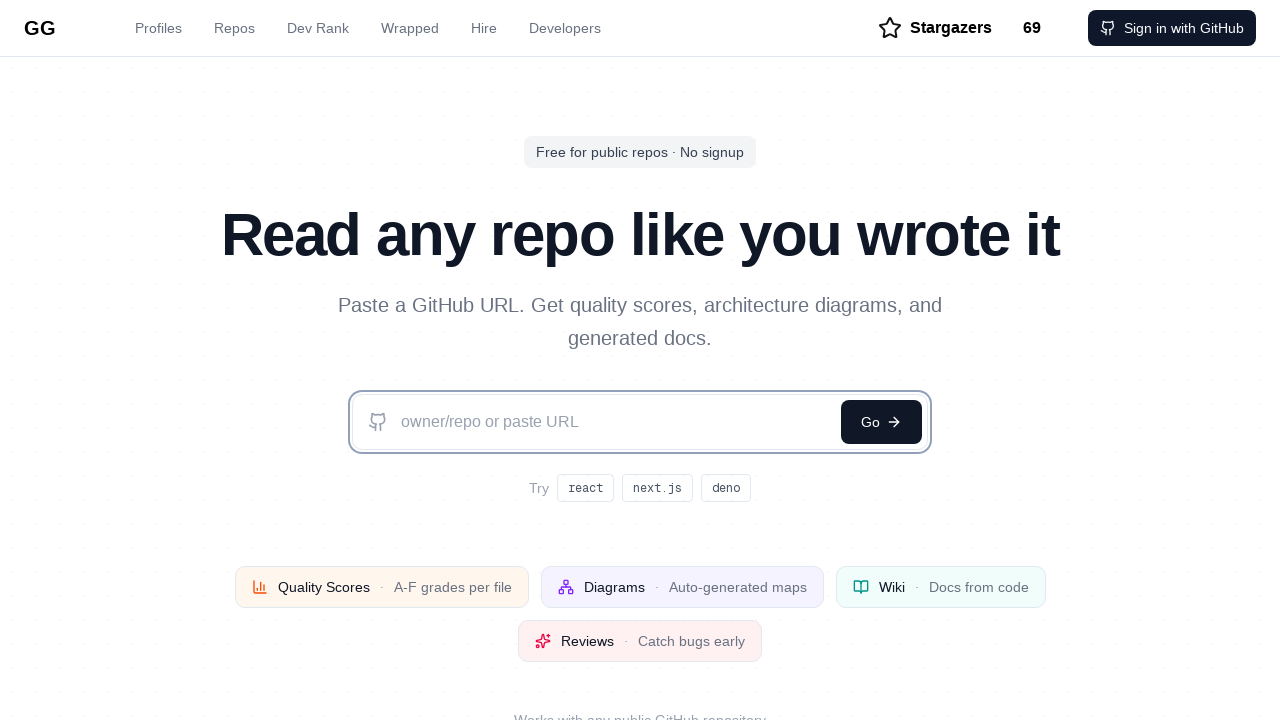

Located first visible link
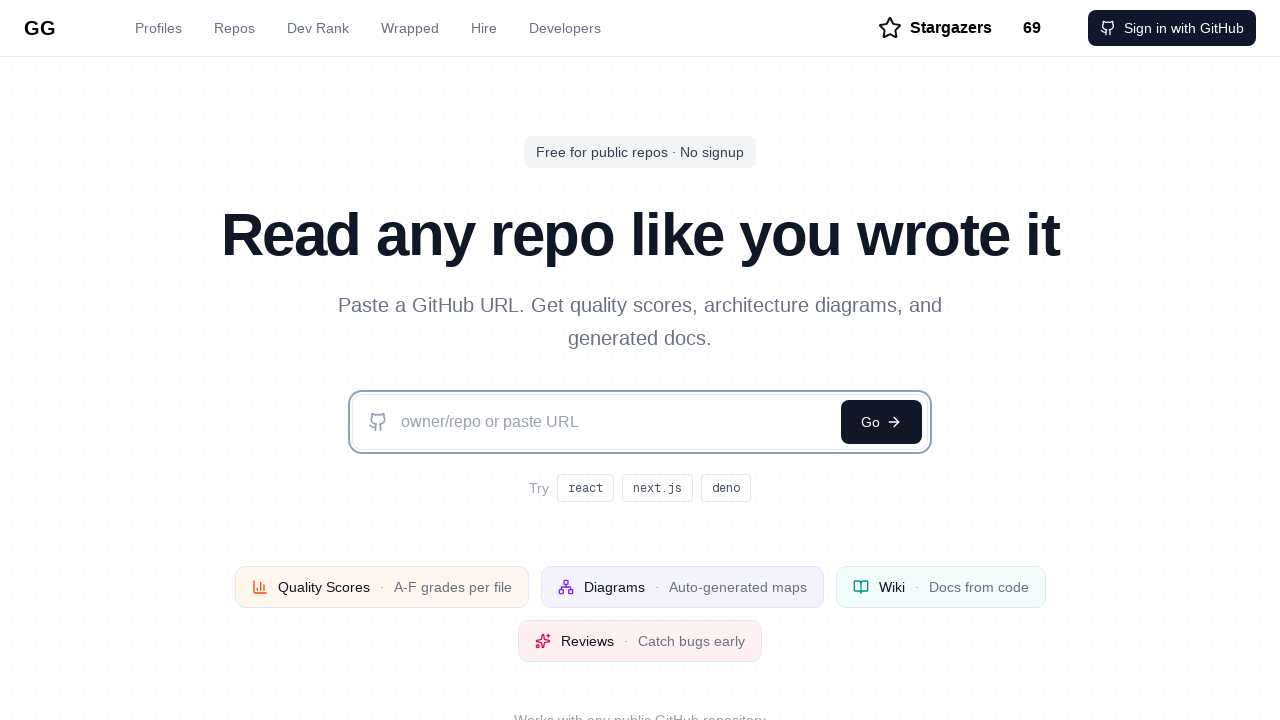

Retrieved href attribute: /
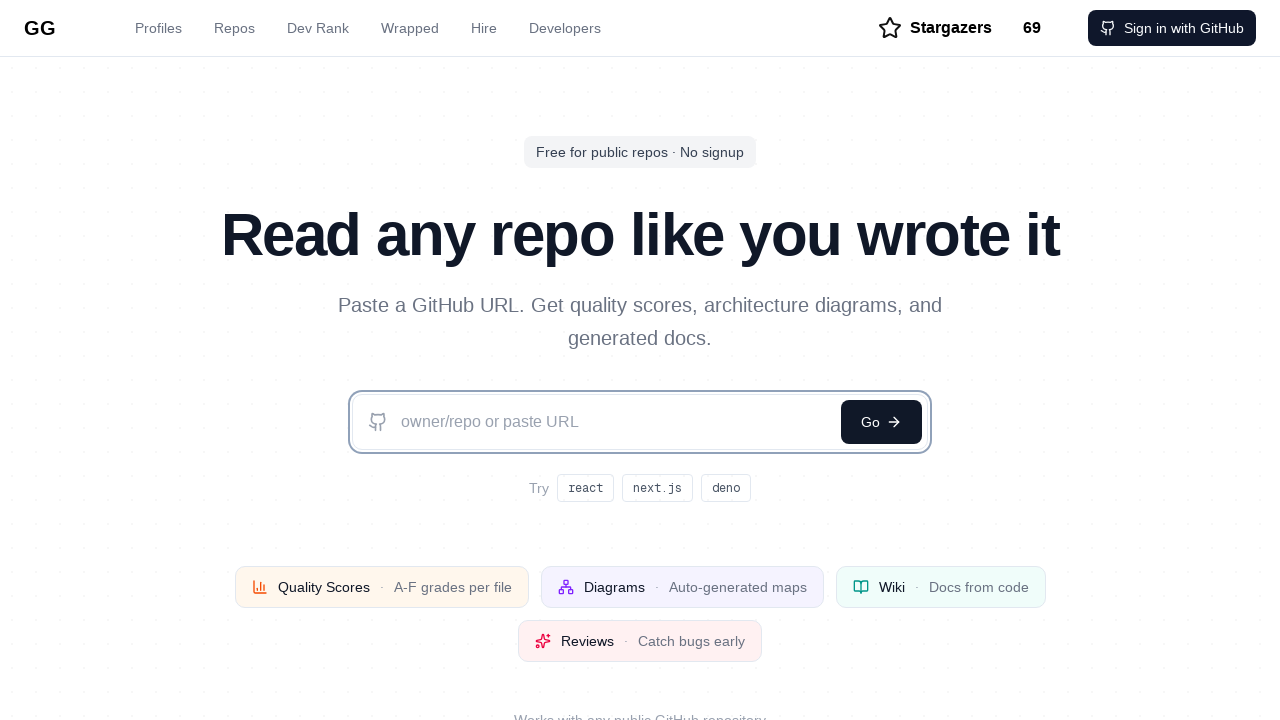

Clicked internal navigation link at (40, 28) on a:visible >> nth=0
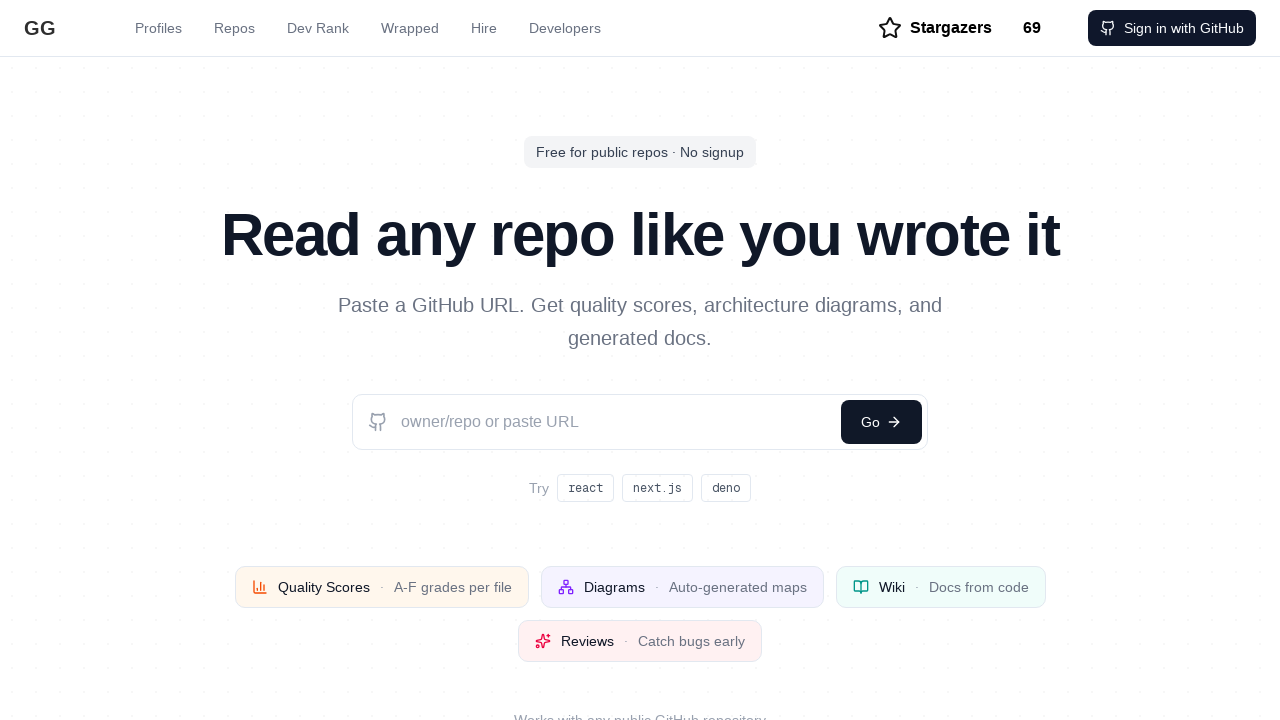

Waited for page to reach networkidle state
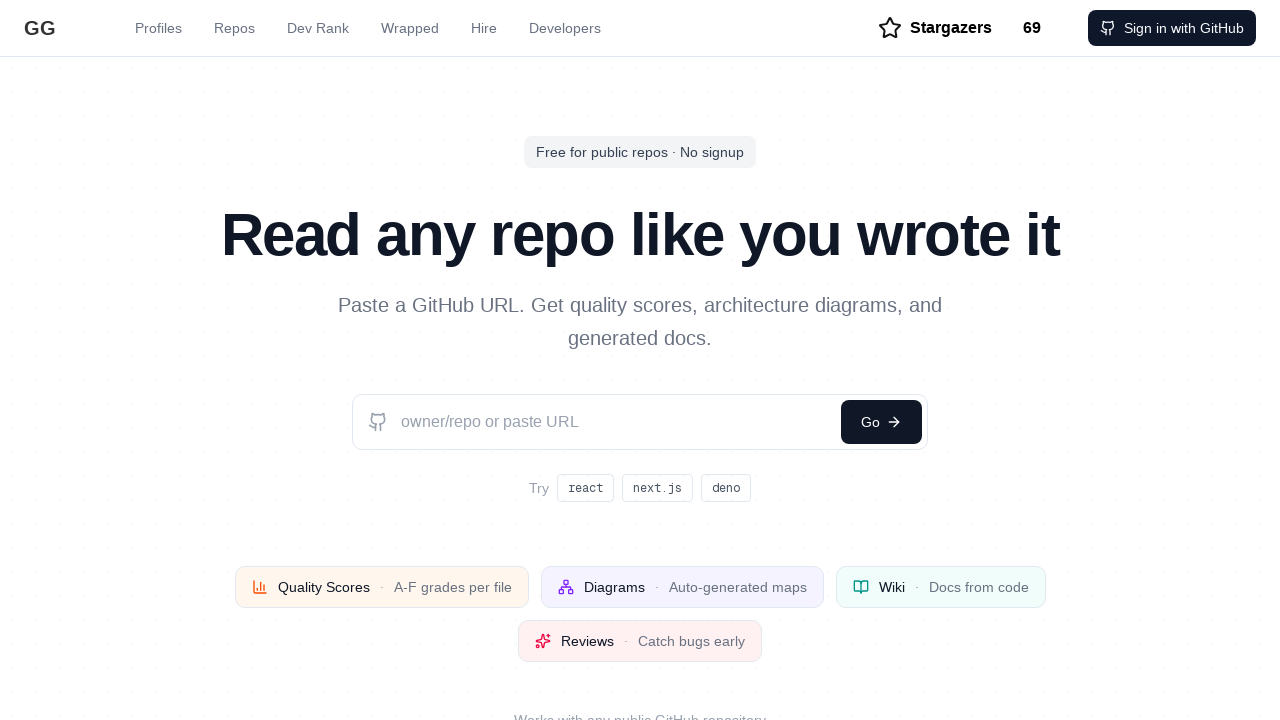

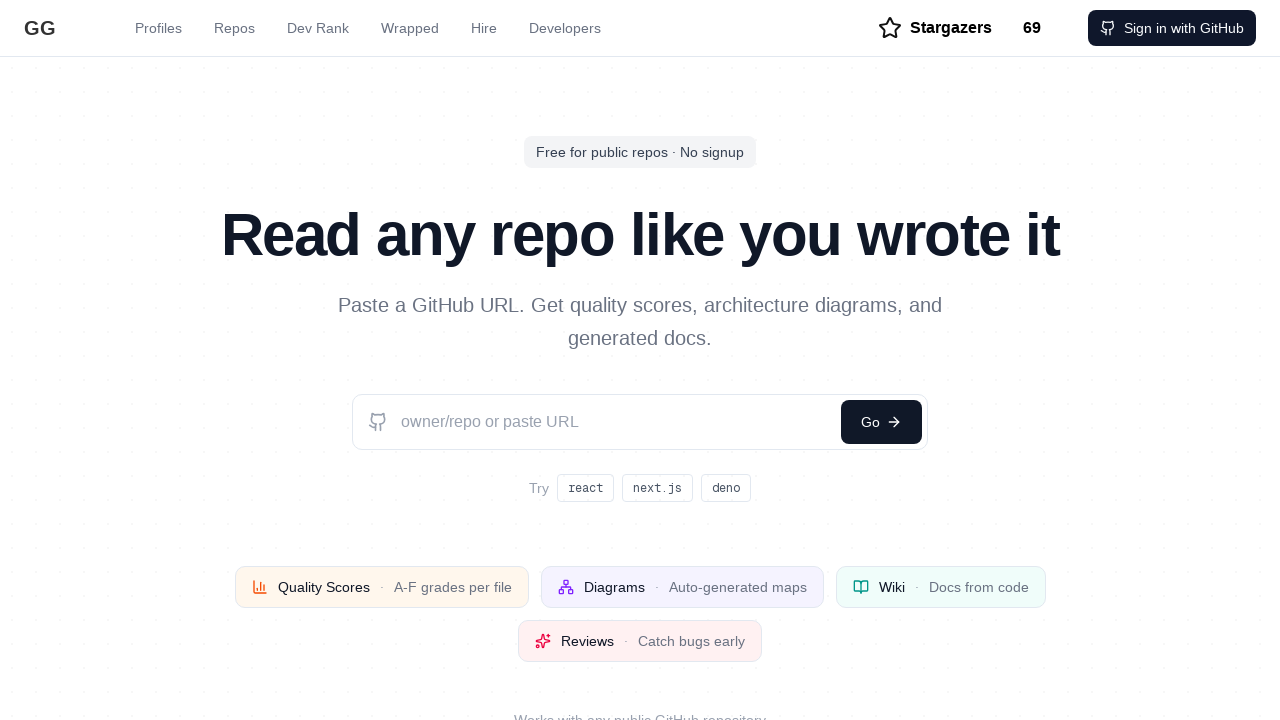